Tests dropdown functionality by selecting options from a dropdown menu

Starting URL: https://the-internet.herokuapp.com/

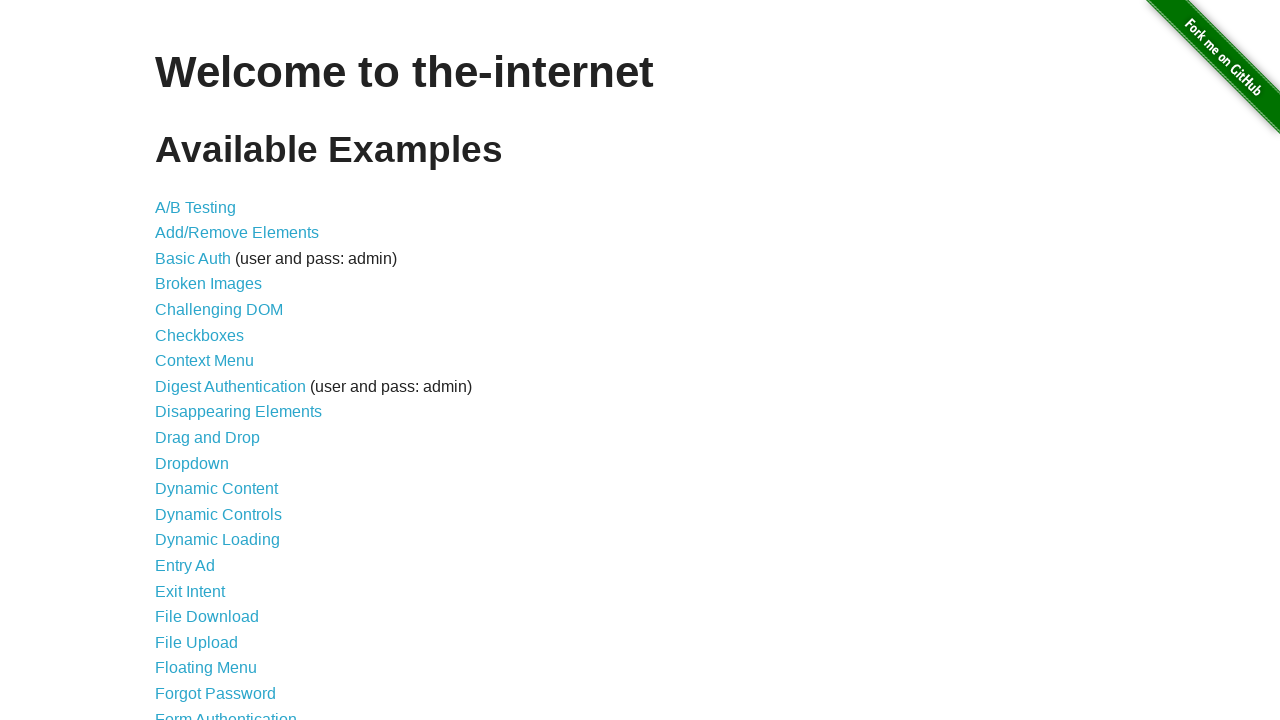

Clicked Dropdown link at (192, 463) on internal:role=link[name="Dropdown"i]
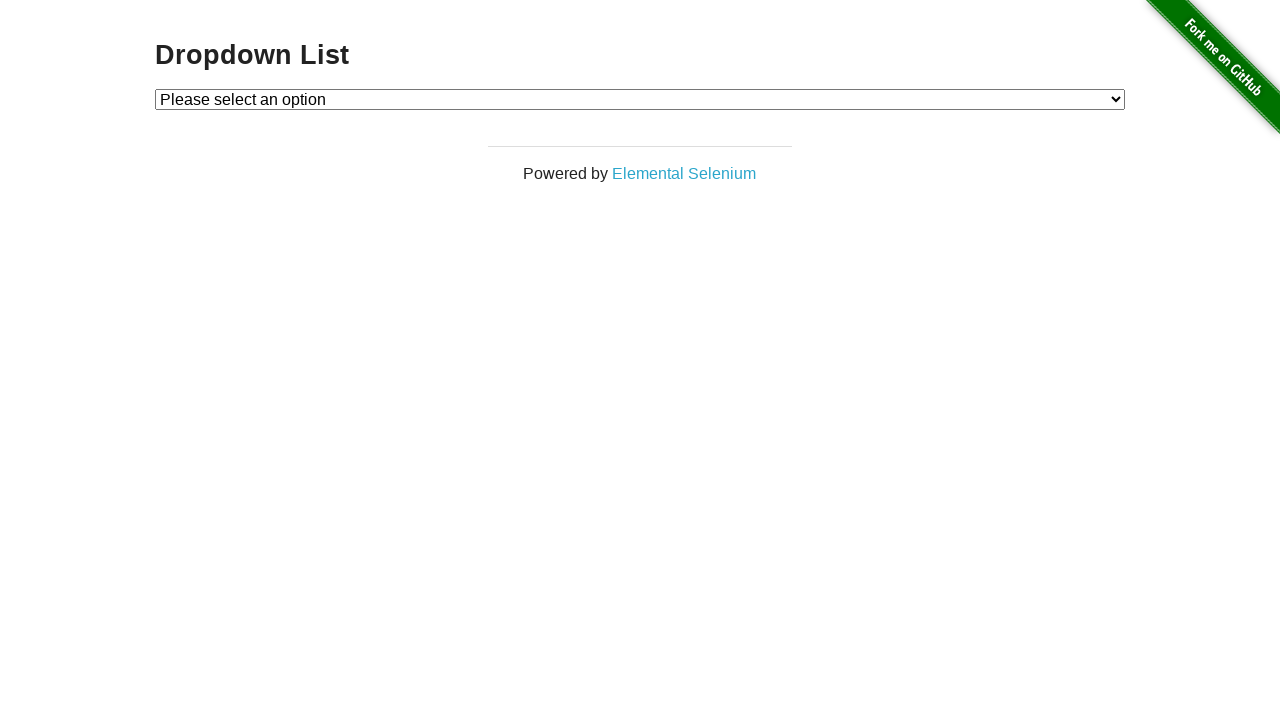

Located dropdown element
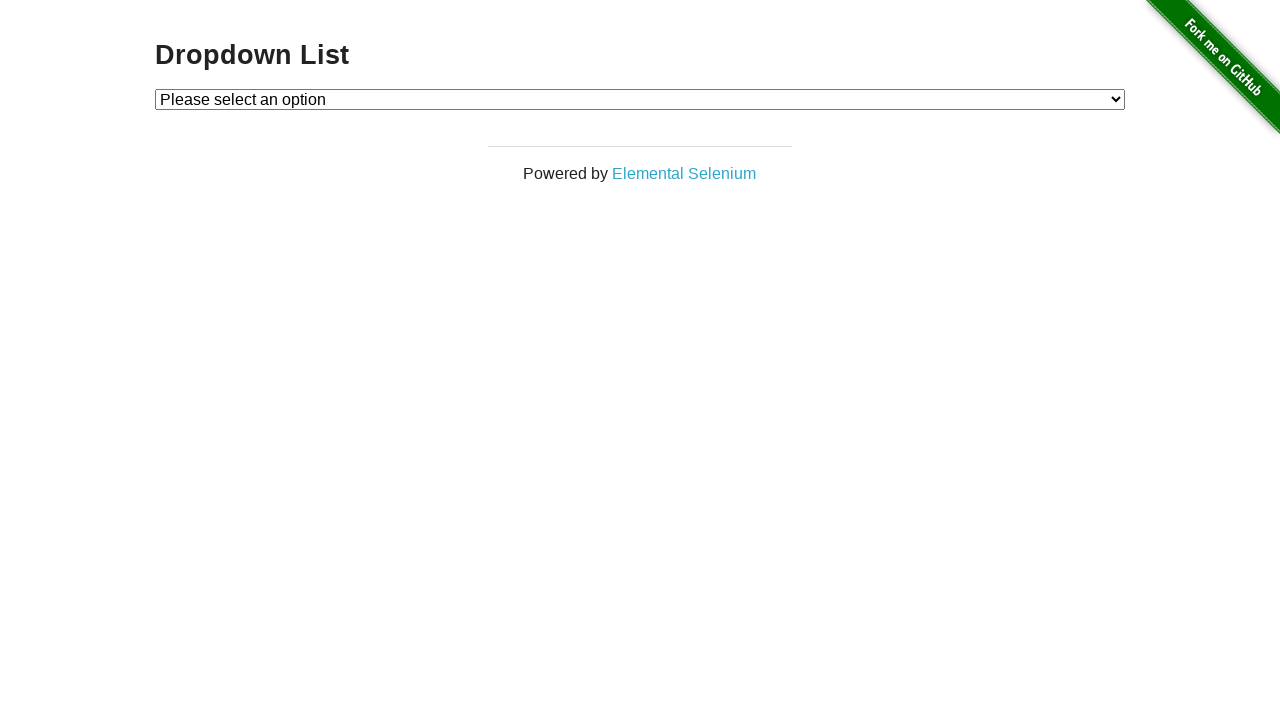

Selected Option 2 from dropdown on #dropdown
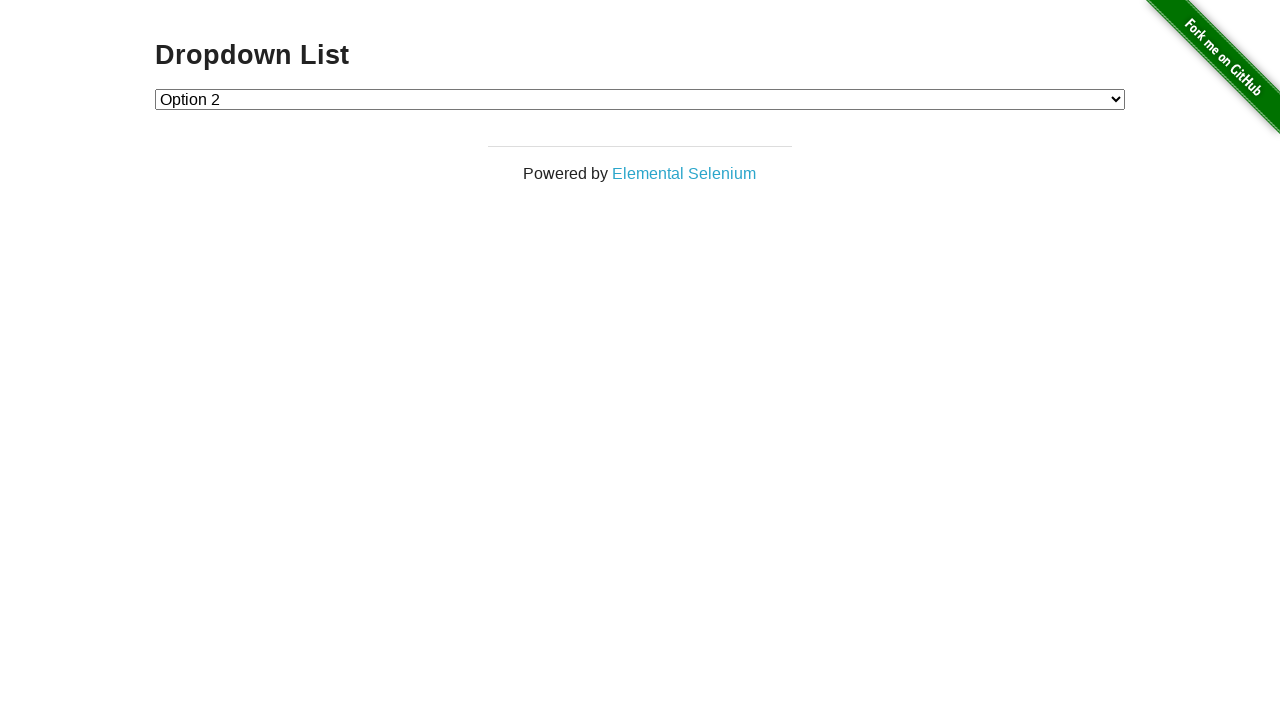

Selected Option 1 by index from dropdown on #dropdown
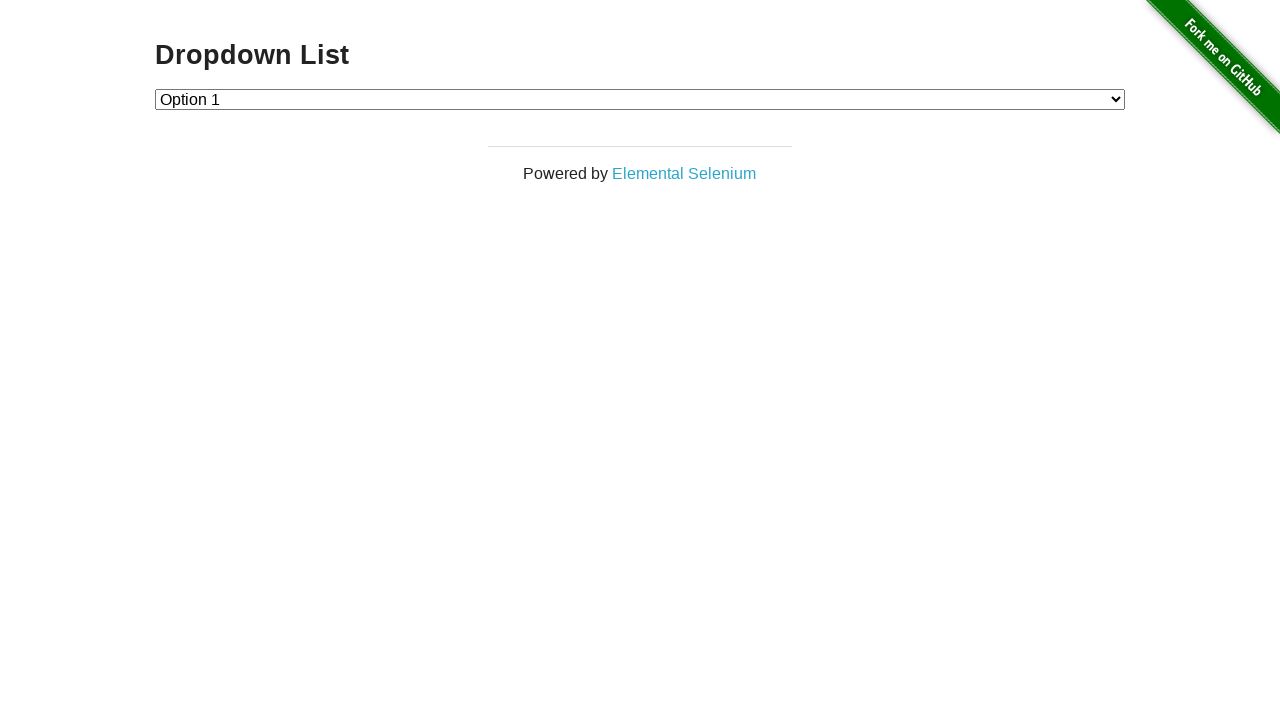

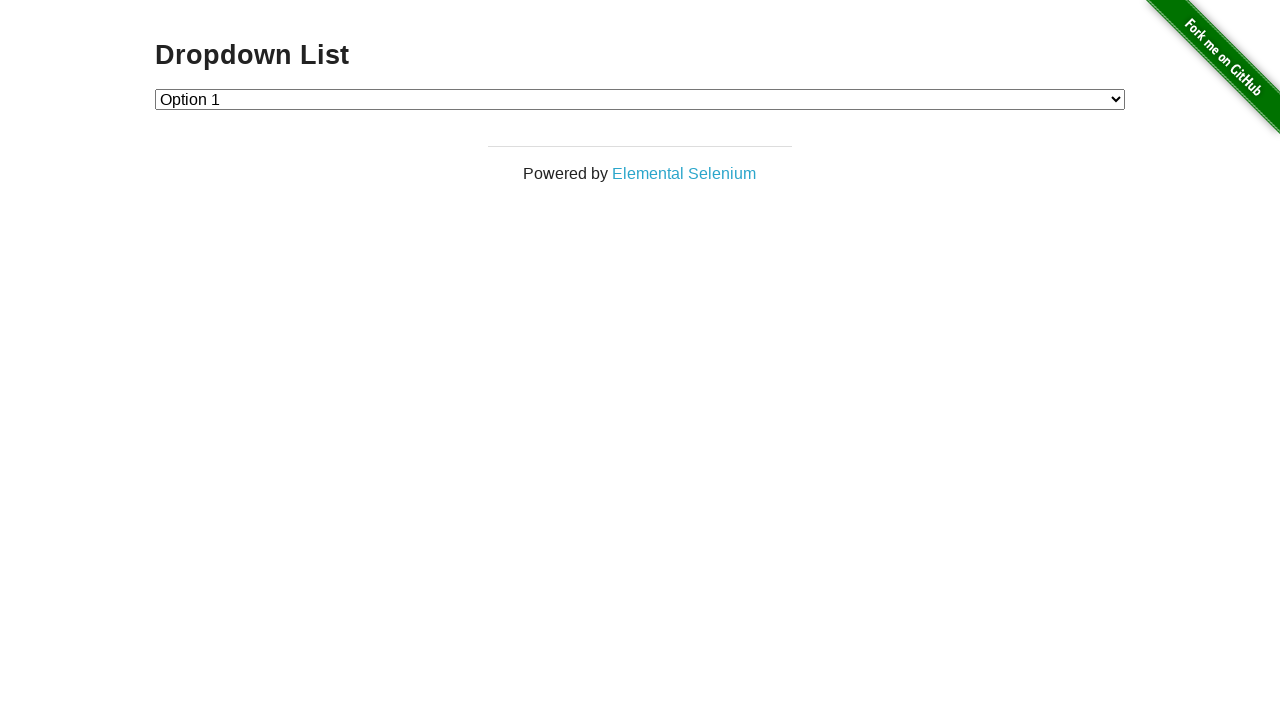